Tests scrolling functionality on Best Buy's top deals page by scrolling to the bottom of the page

Starting URL: https://www.bestbuy.com/site/electronics/top-deals/pcmcat1563299784494.c?id=pcmcat1563299784494&intl=nosplash

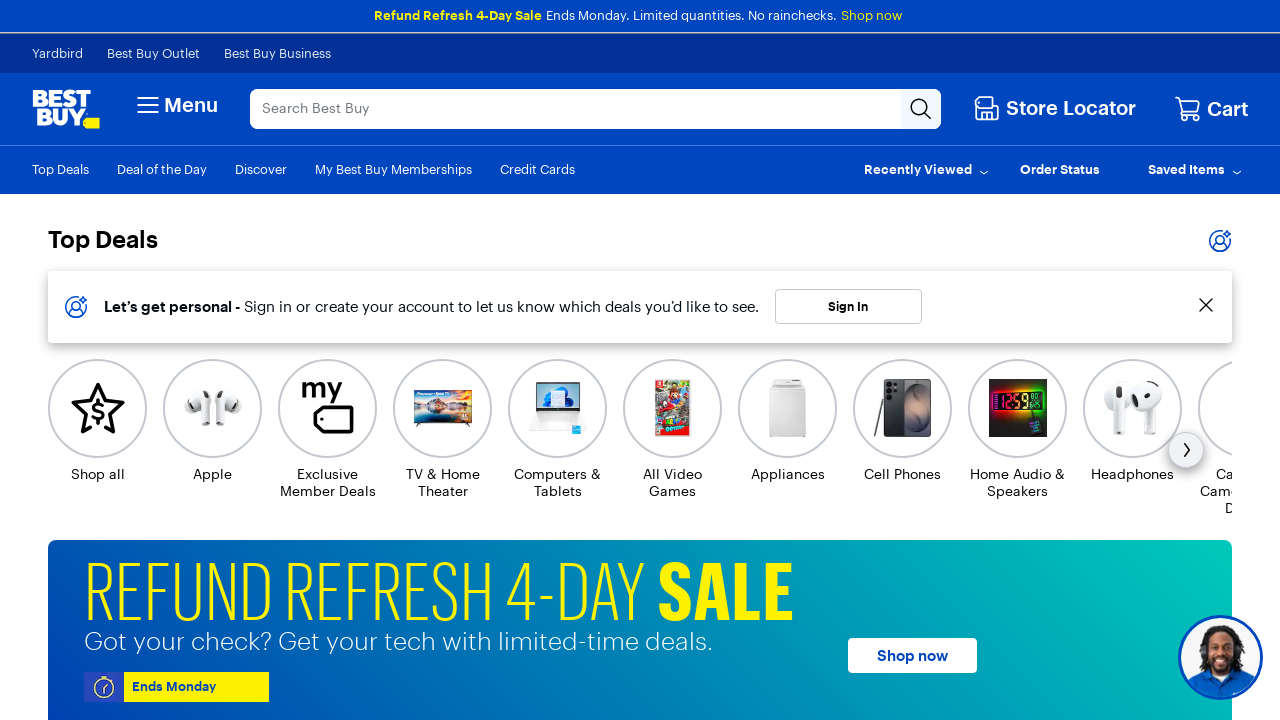

Navigated to Best Buy's top deals page
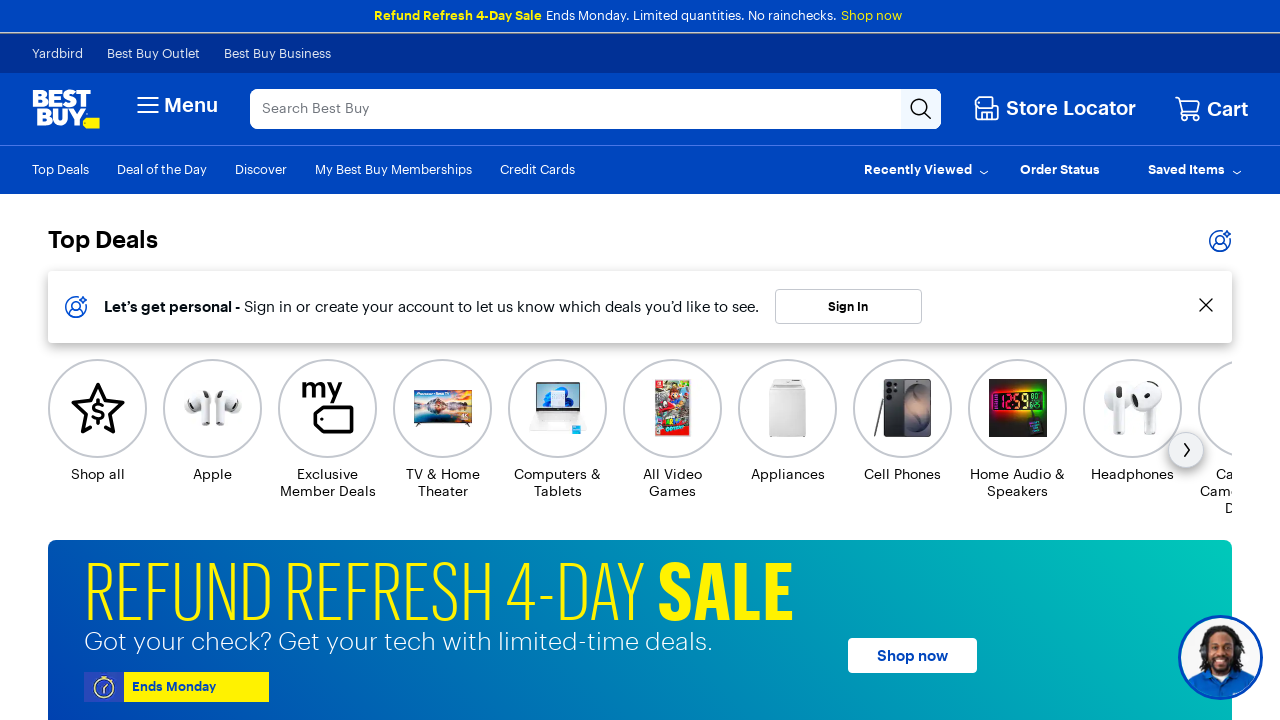

Scrolled to the bottom of the page
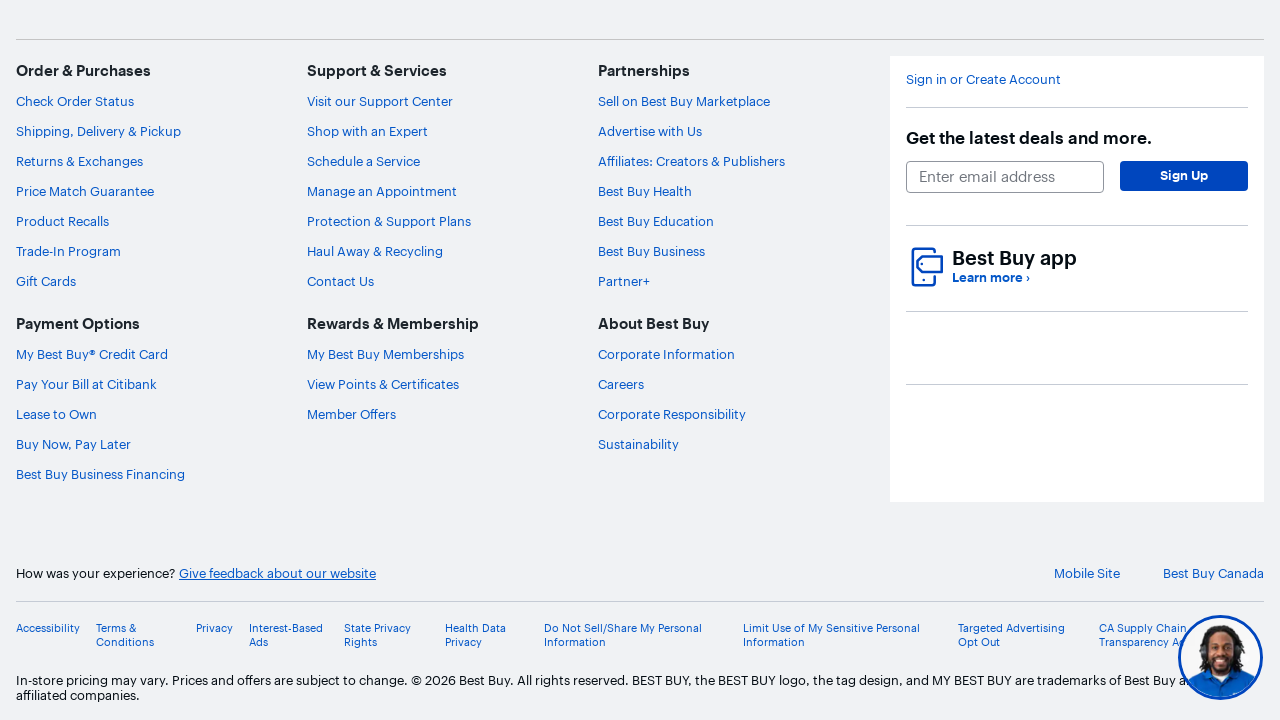

Waited 1 second for lazy-loaded content to load
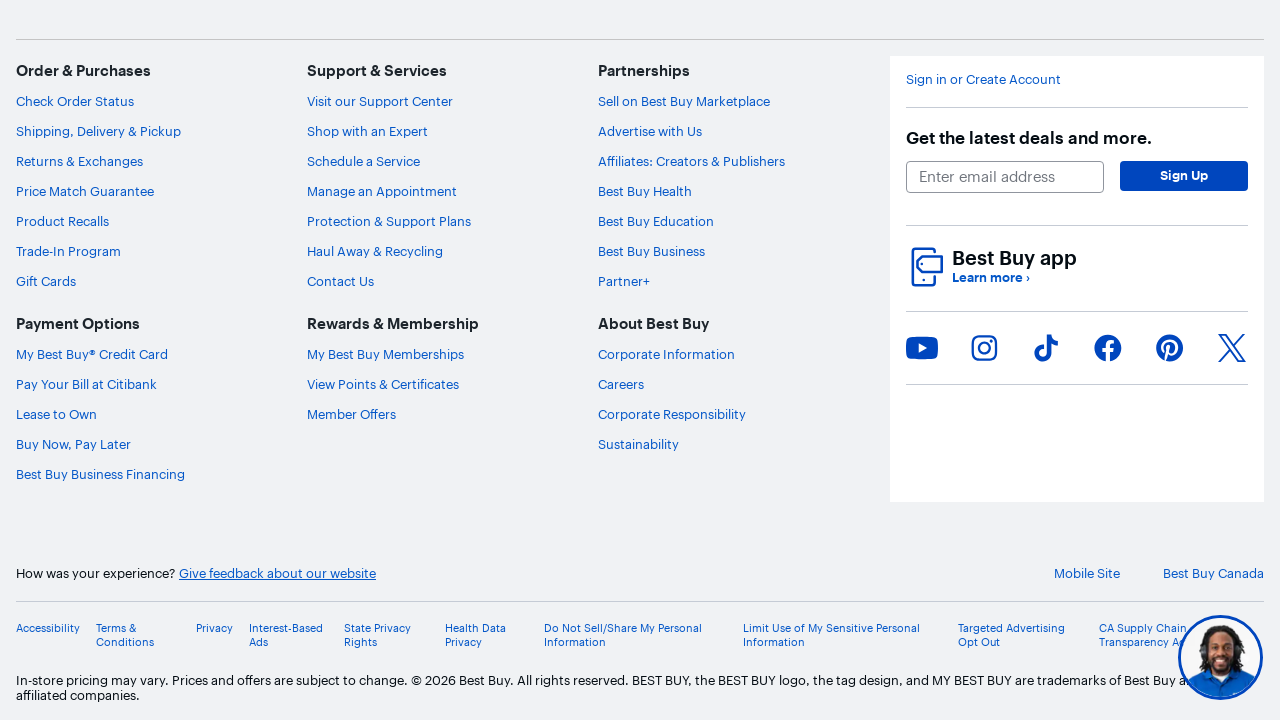

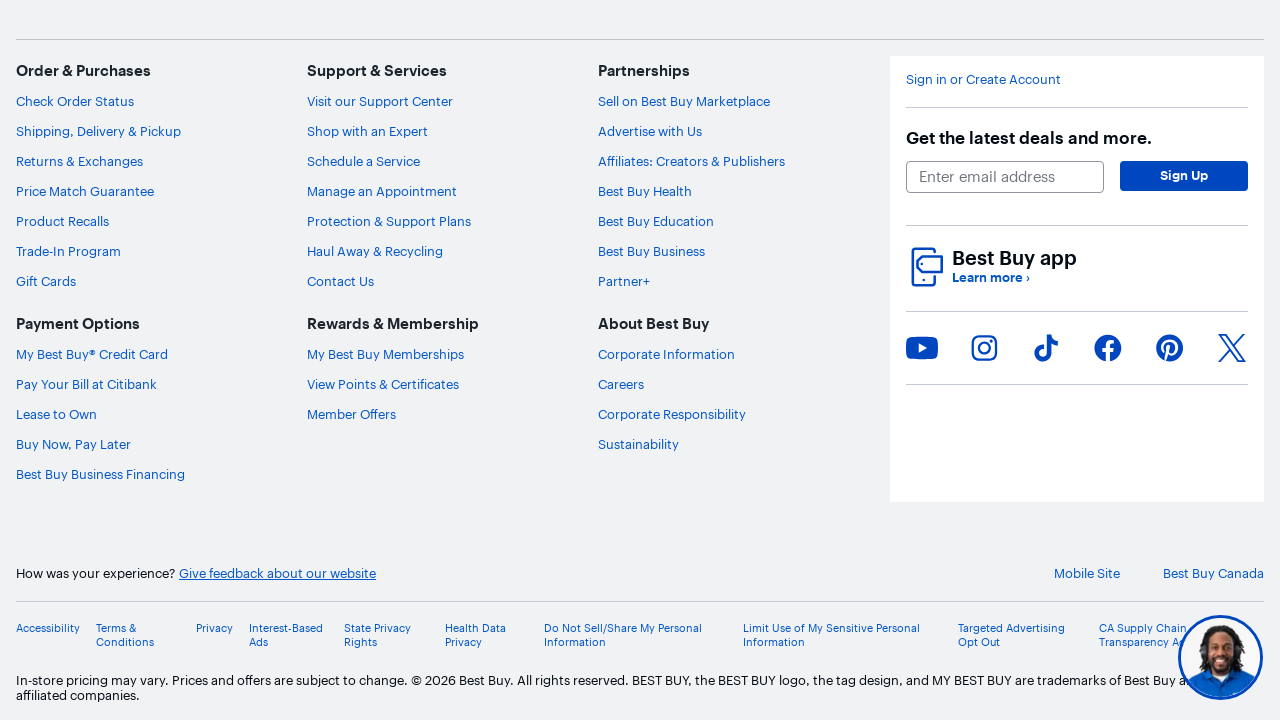